Navigates to Giassi supermarket search page for beer products and verifies product listings are displayed.

Starting URL: https://www.giassi.com.br/cerveja?_q=cerveja&map=ft

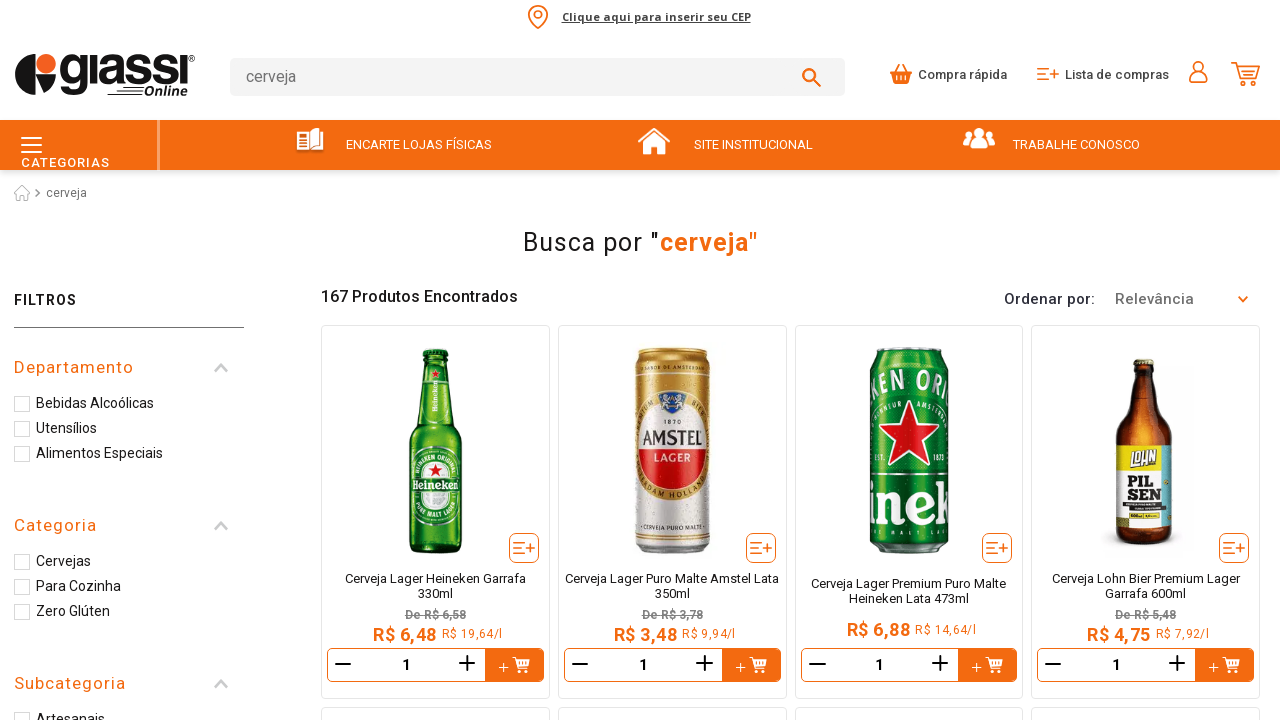

Waited for product listing links to load on Giassi beer search page
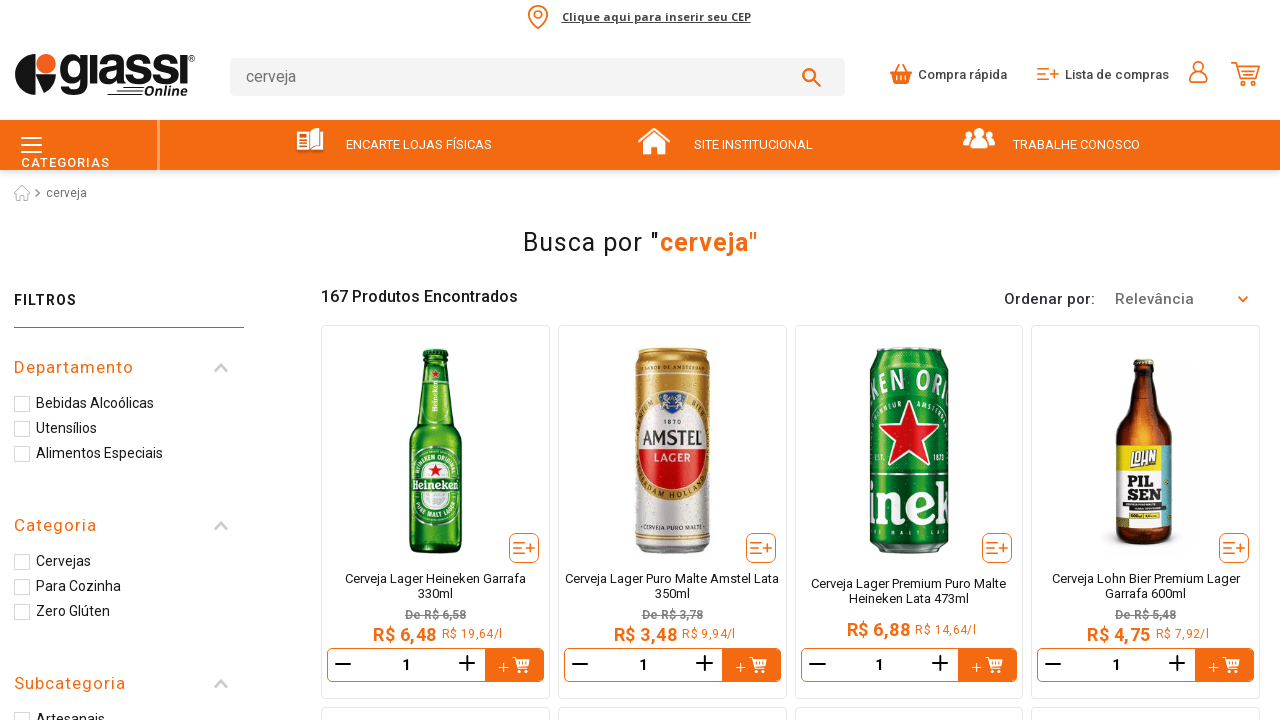

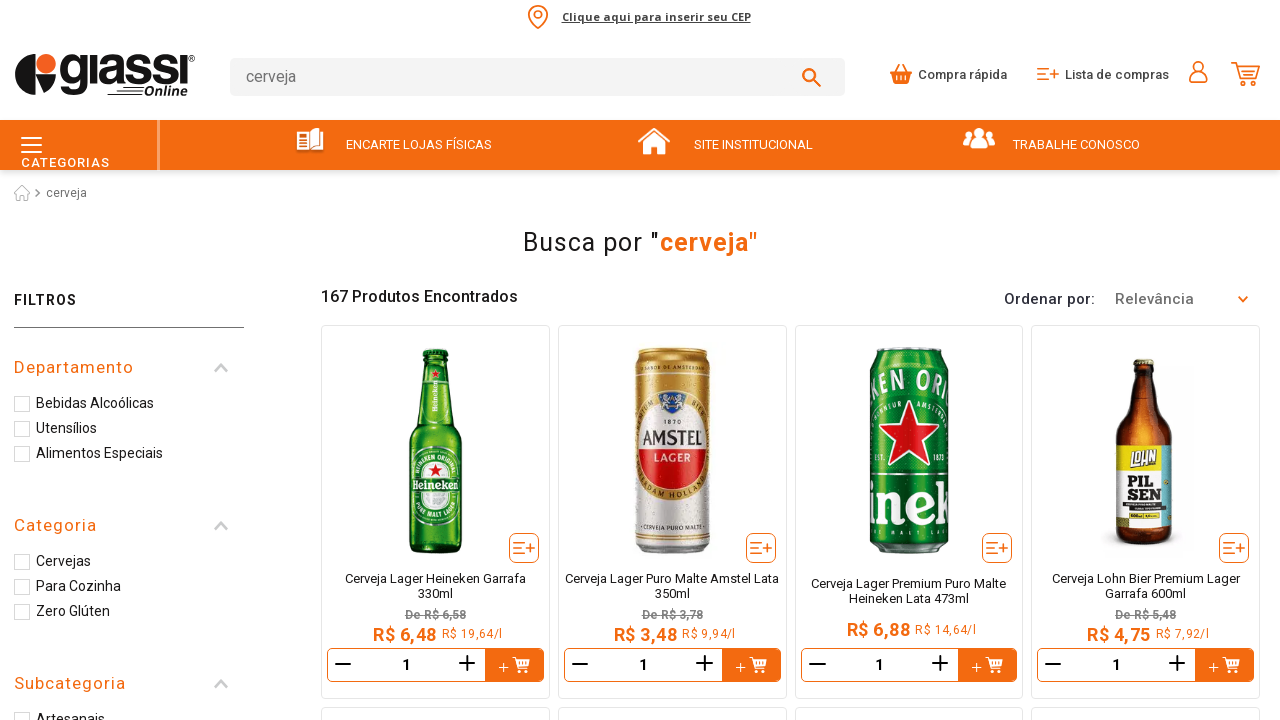